Tests that a todo item is removed when edited to an empty string

Starting URL: https://demo.playwright.dev/todomvc

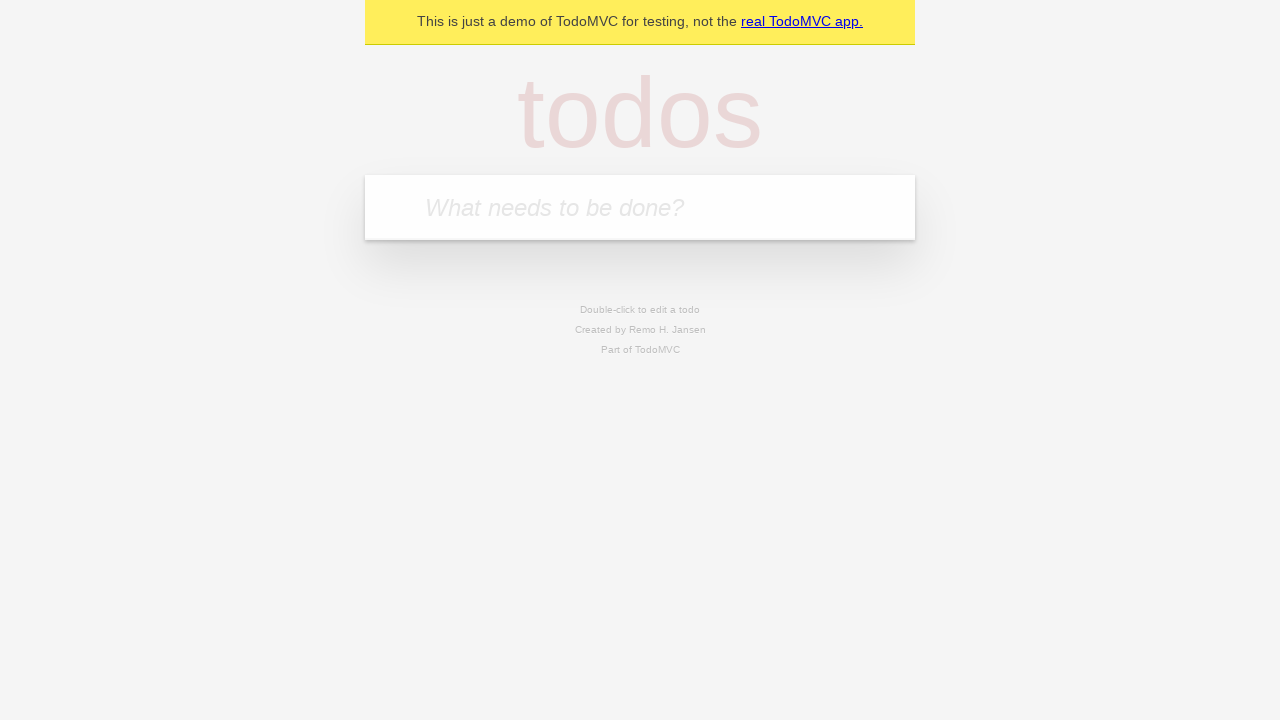

Filled new todo input with 'buy some cheese' on .new-todo
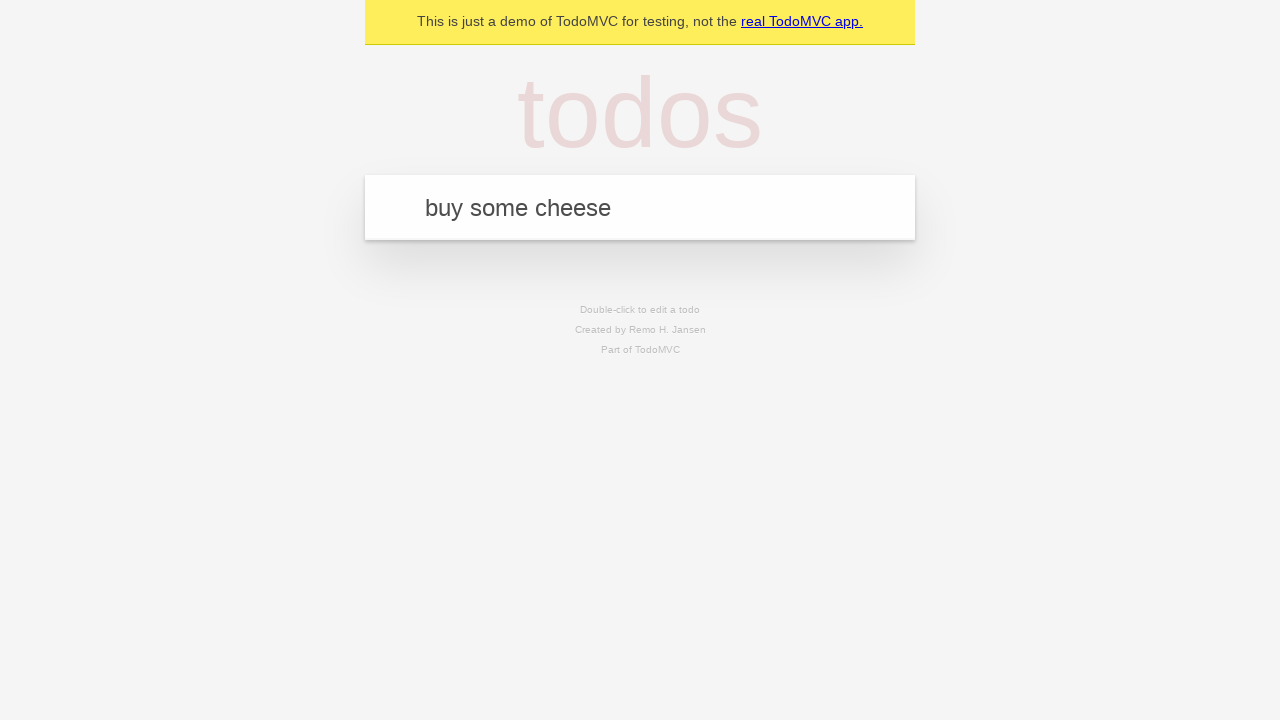

Pressed Enter to create first todo item on .new-todo
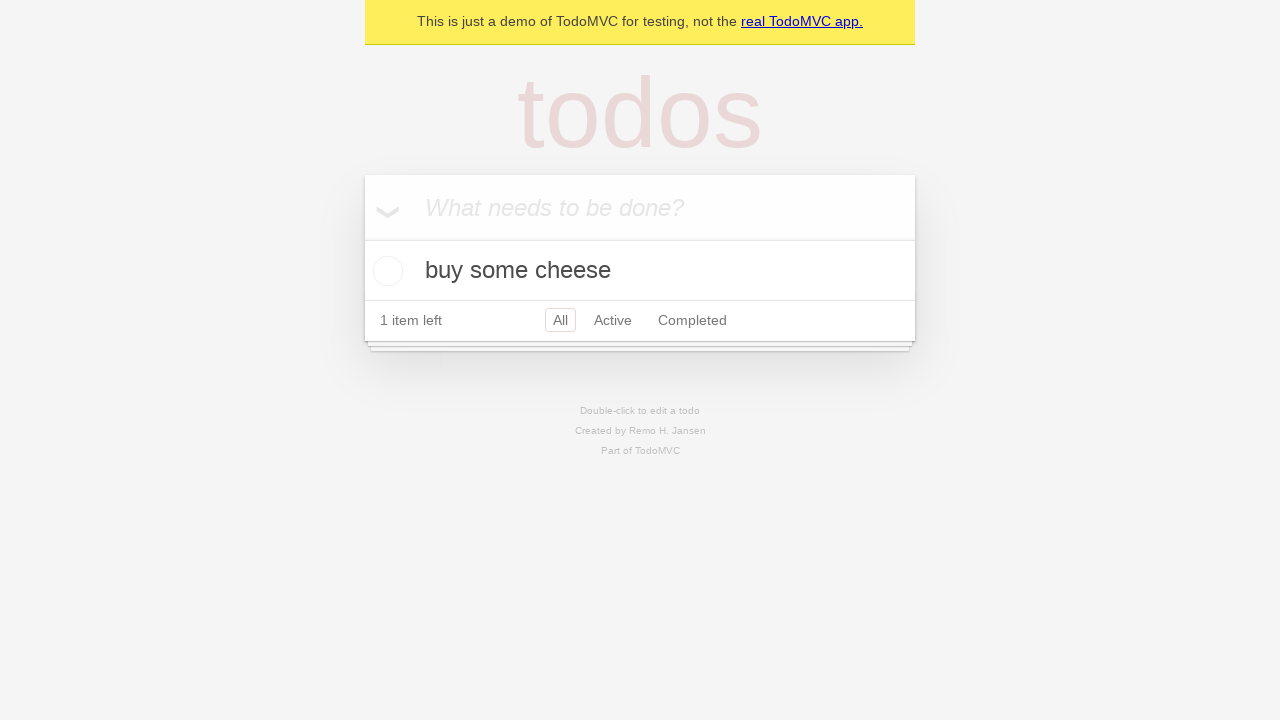

Filled new todo input with 'feed the cat' on .new-todo
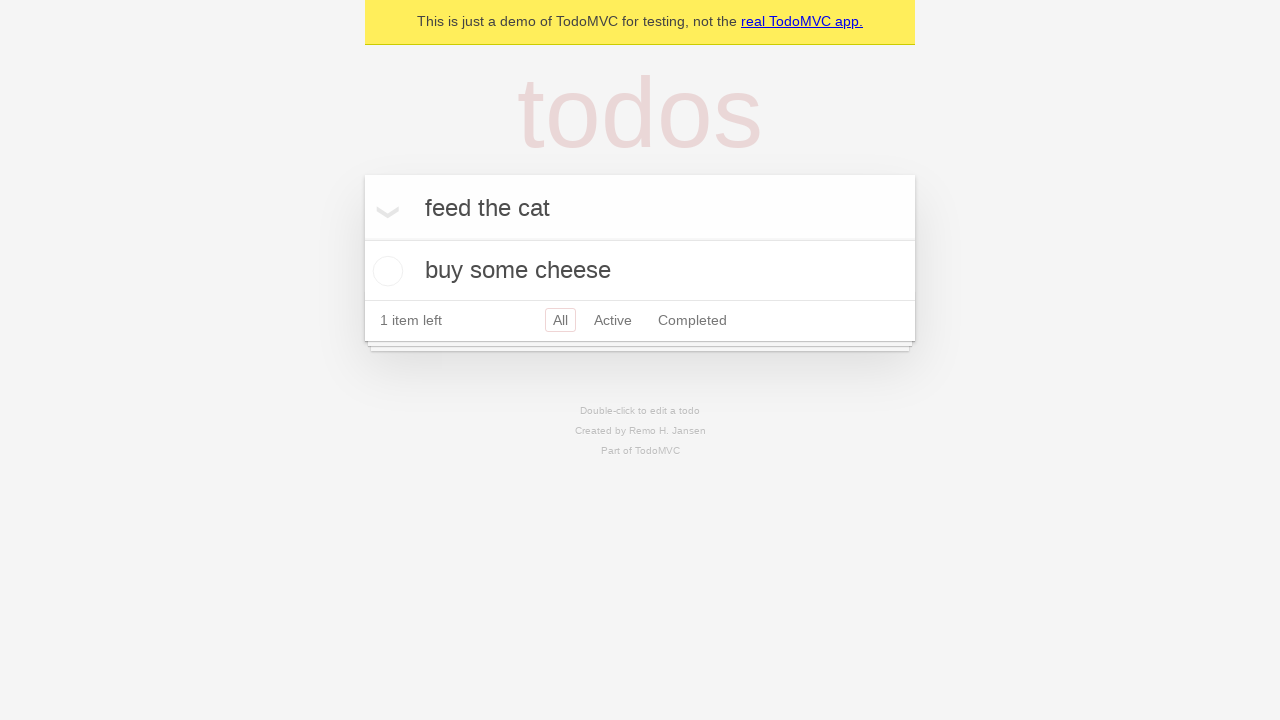

Pressed Enter to create second todo item on .new-todo
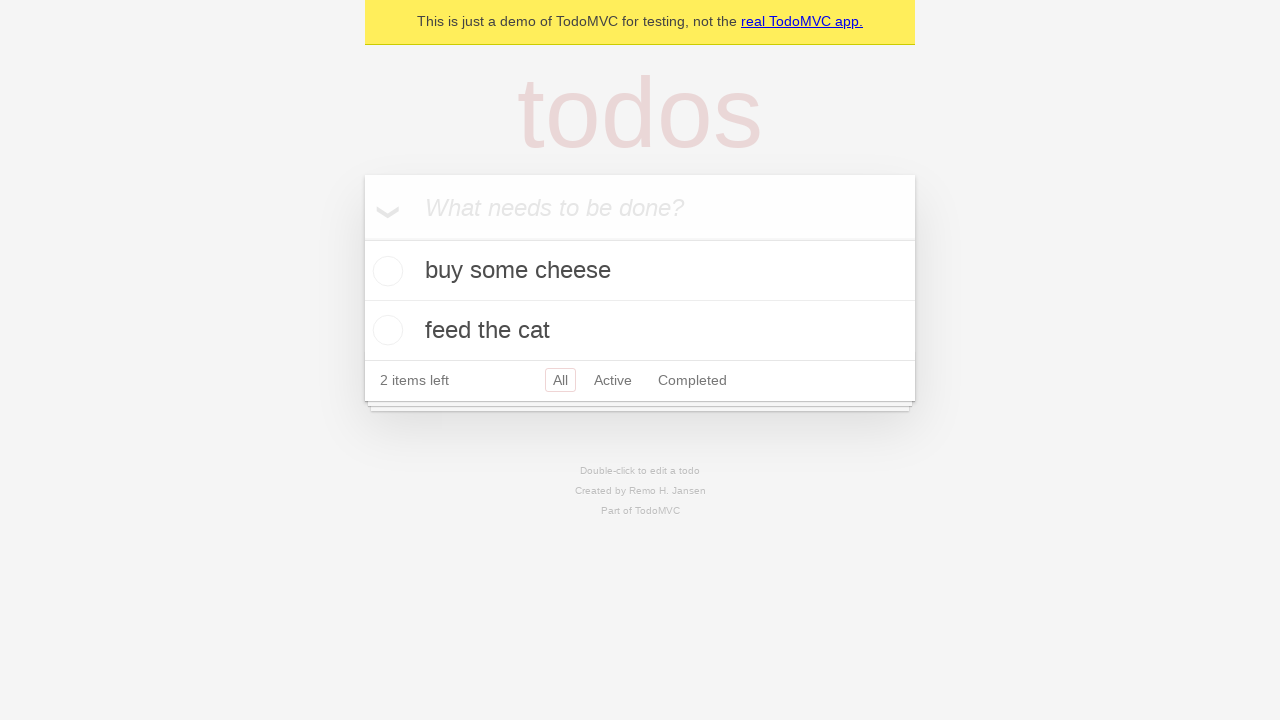

Filled new todo input with 'book a doctors appointment' on .new-todo
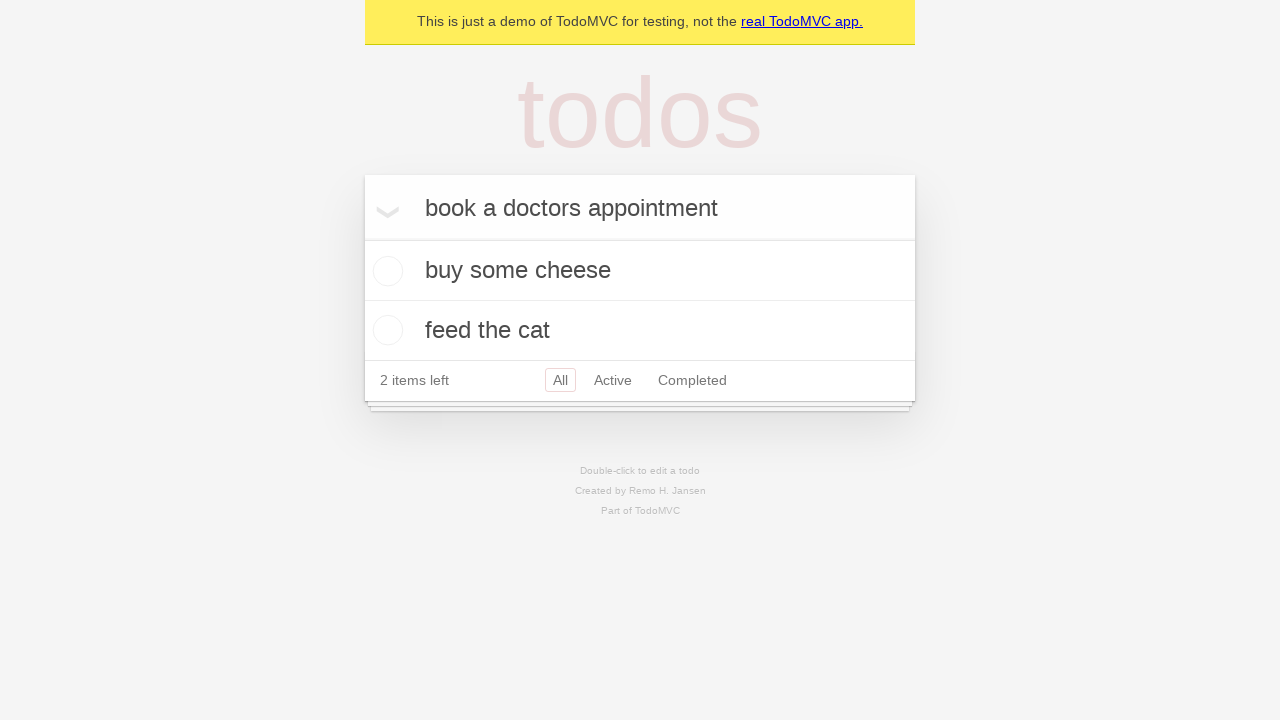

Pressed Enter to create third todo item on .new-todo
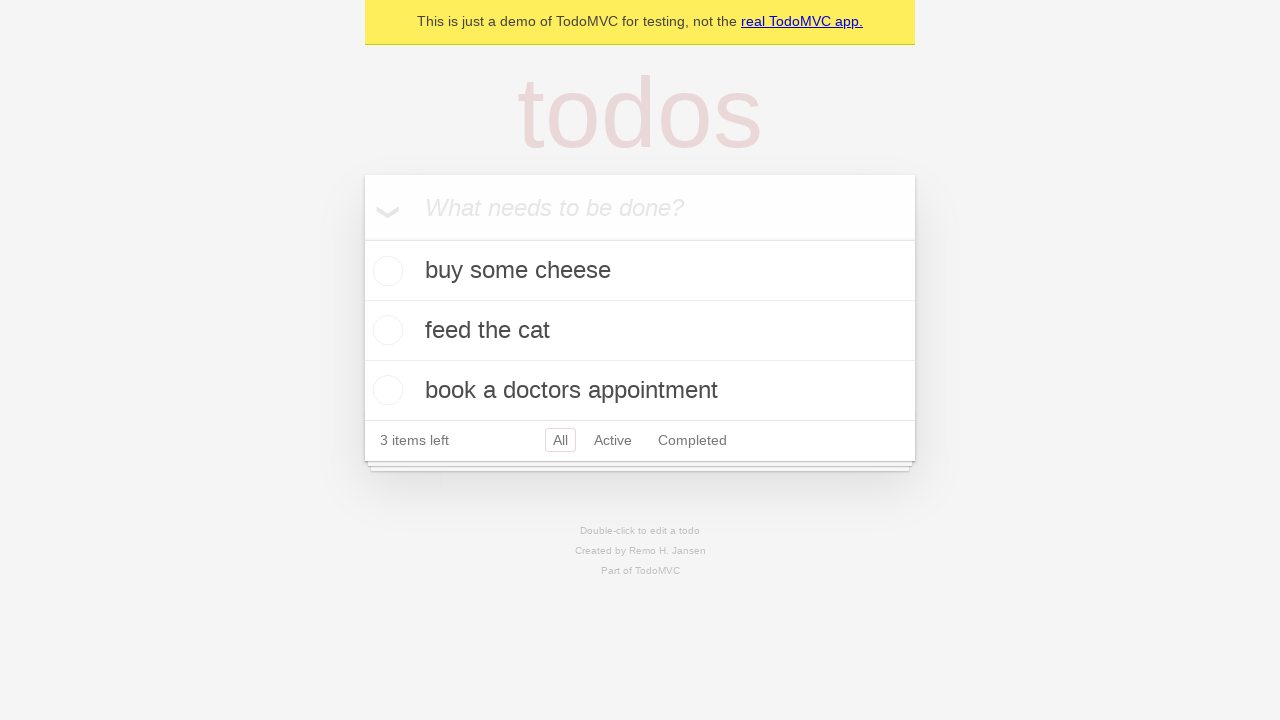

All three todo items loaded in the list
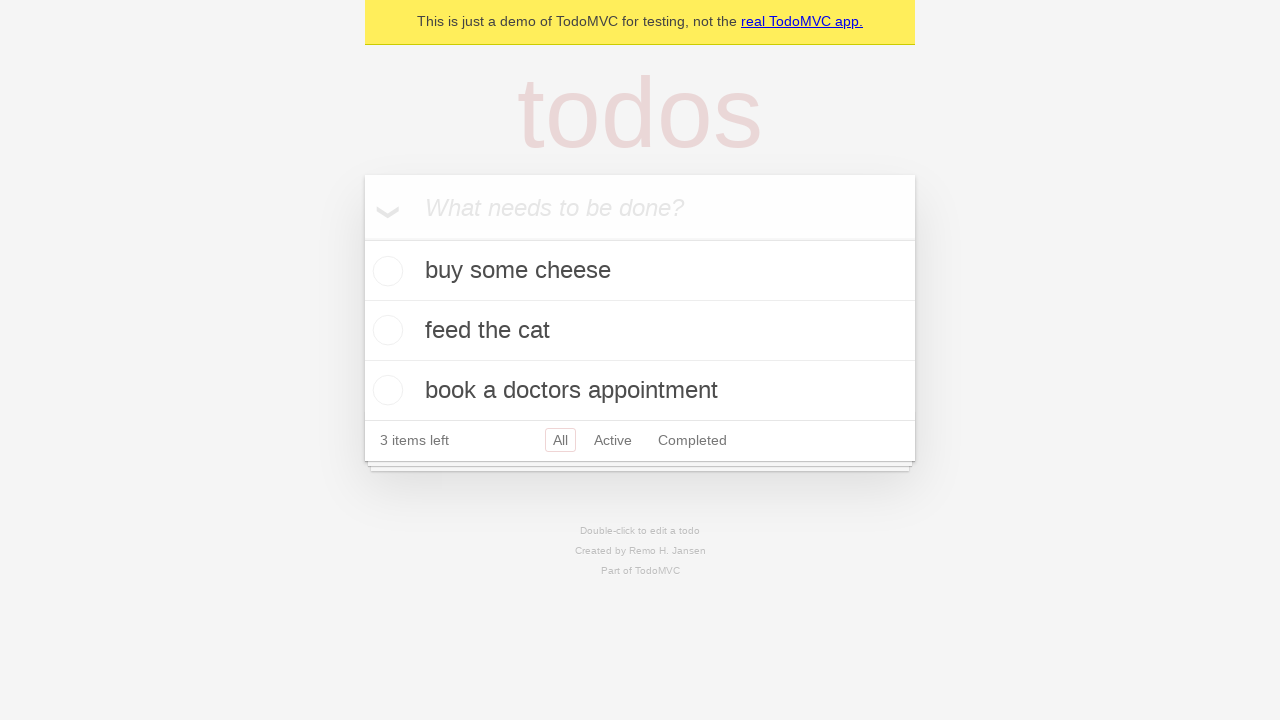

Double-clicked second todo item to enter edit mode at (640, 331) on .todo-list li >> nth=1
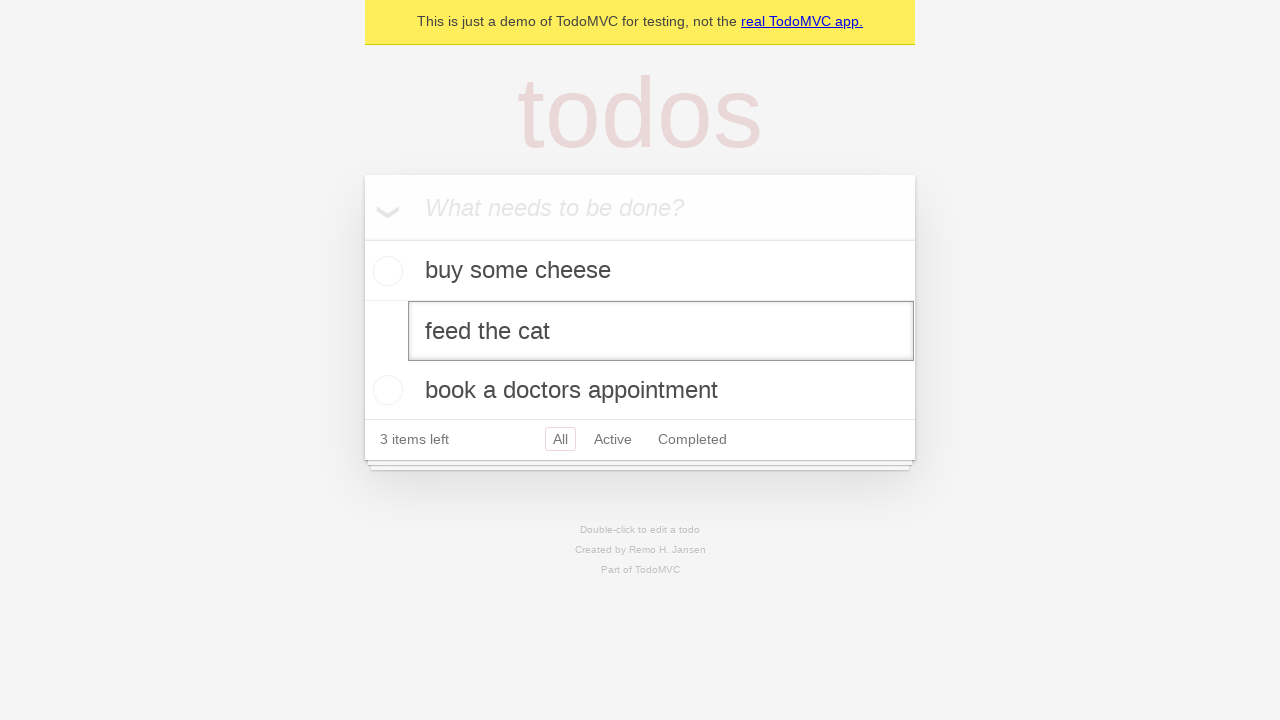

Cleared the text in edit field for second todo item on .todo-list li >> nth=1 >> .edit
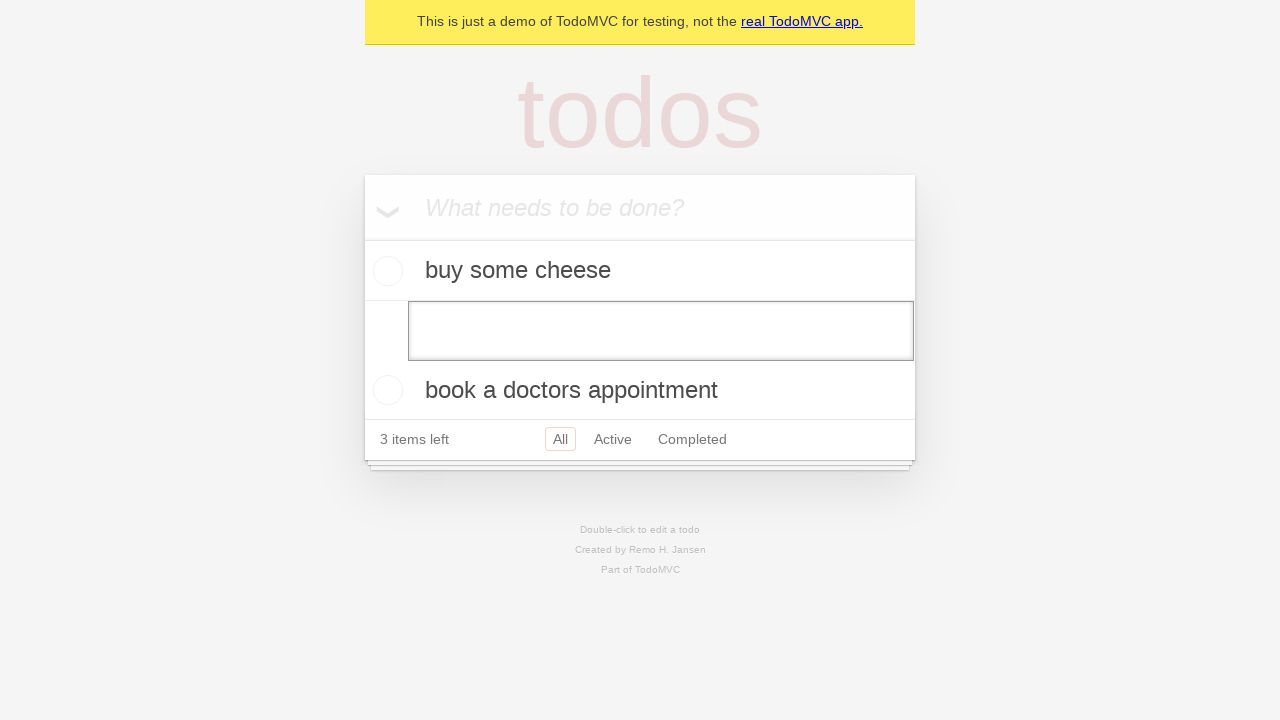

Pressed Enter to confirm empty text - item should be removed on .todo-list li >> nth=1 >> .edit
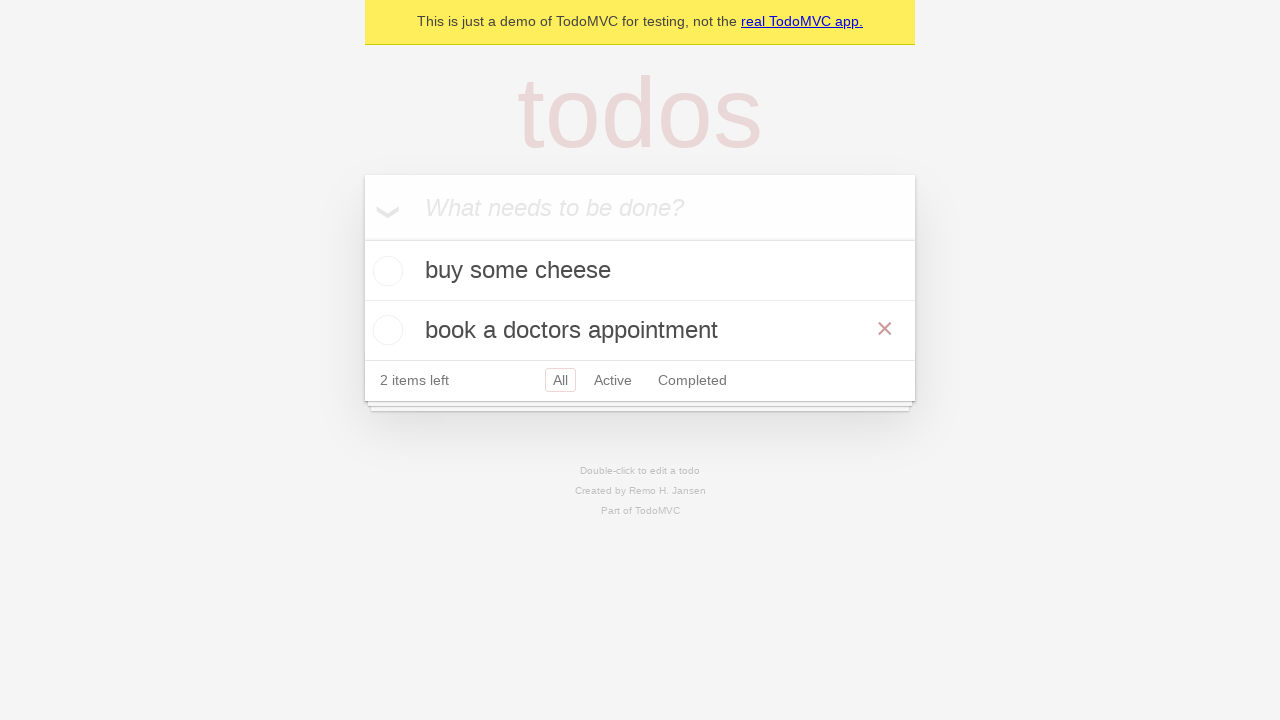

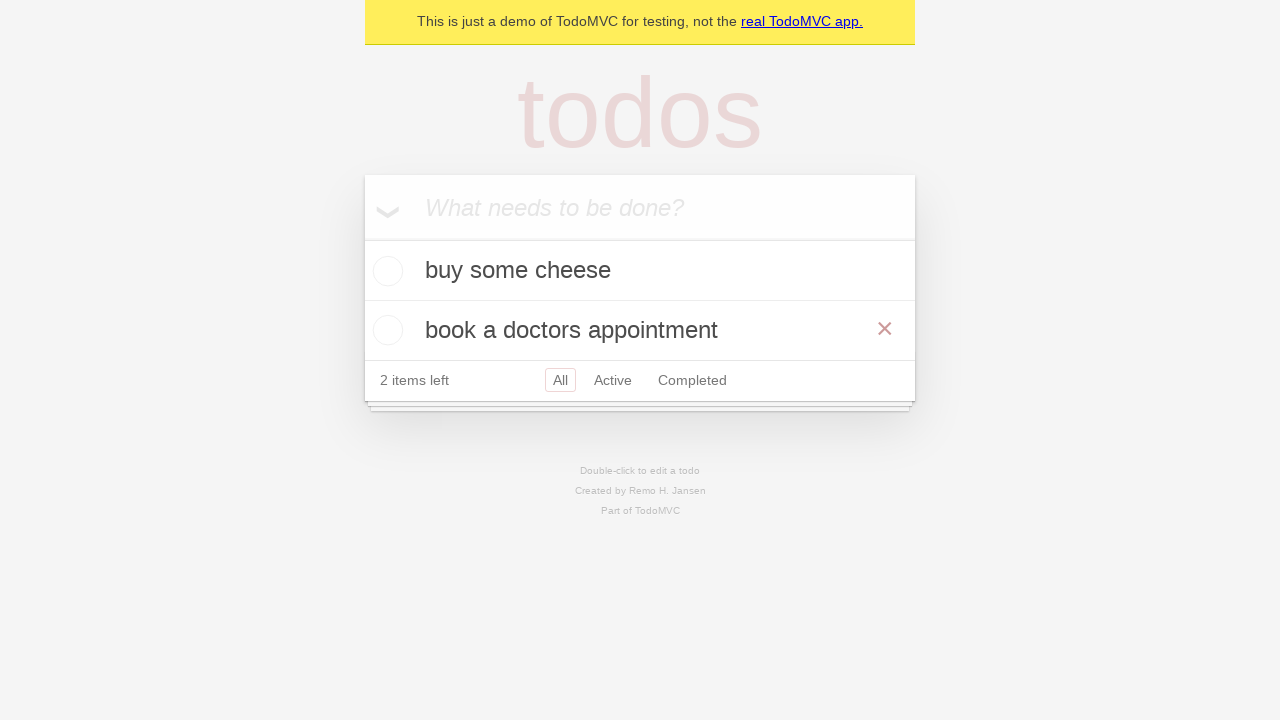